Tests dynamic content loading by clicking a start button and waiting for a "Hello World!" message to appear on the page

Starting URL: https://the-internet.herokuapp.com/dynamic_loading/1

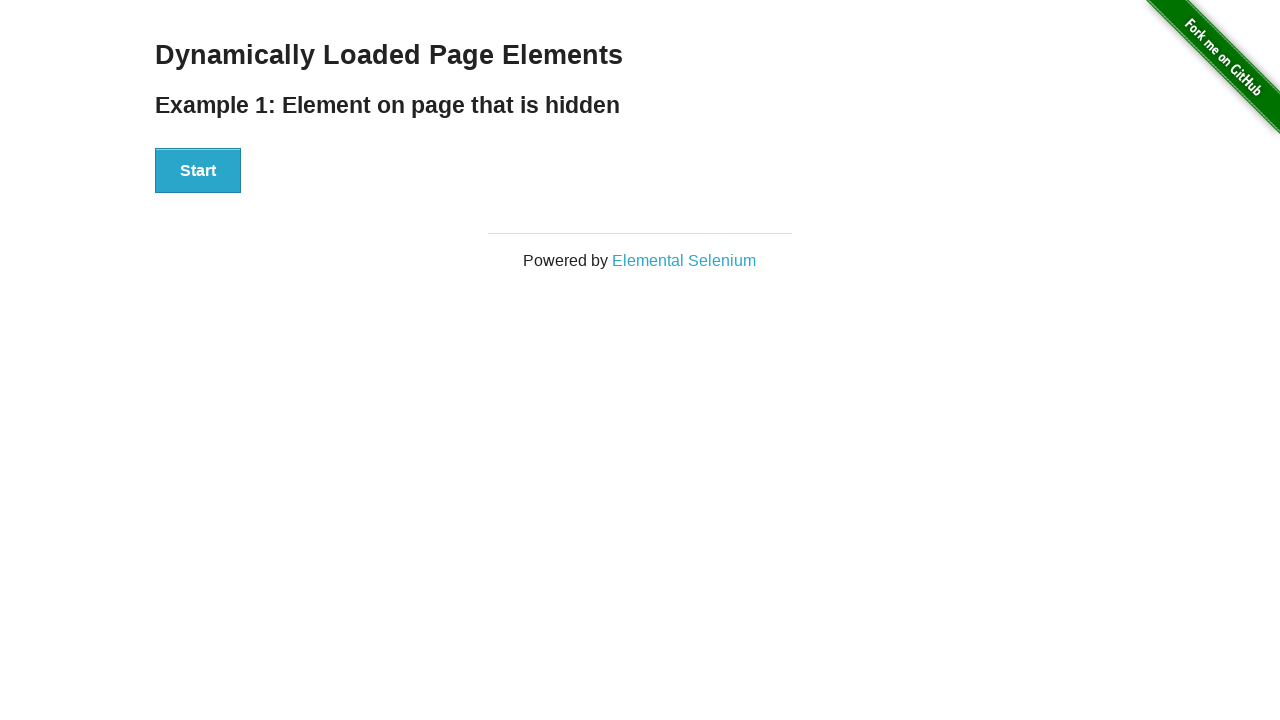

Clicked start button to trigger dynamic content loading at (198, 171) on xpath=//div[@id='start']//button
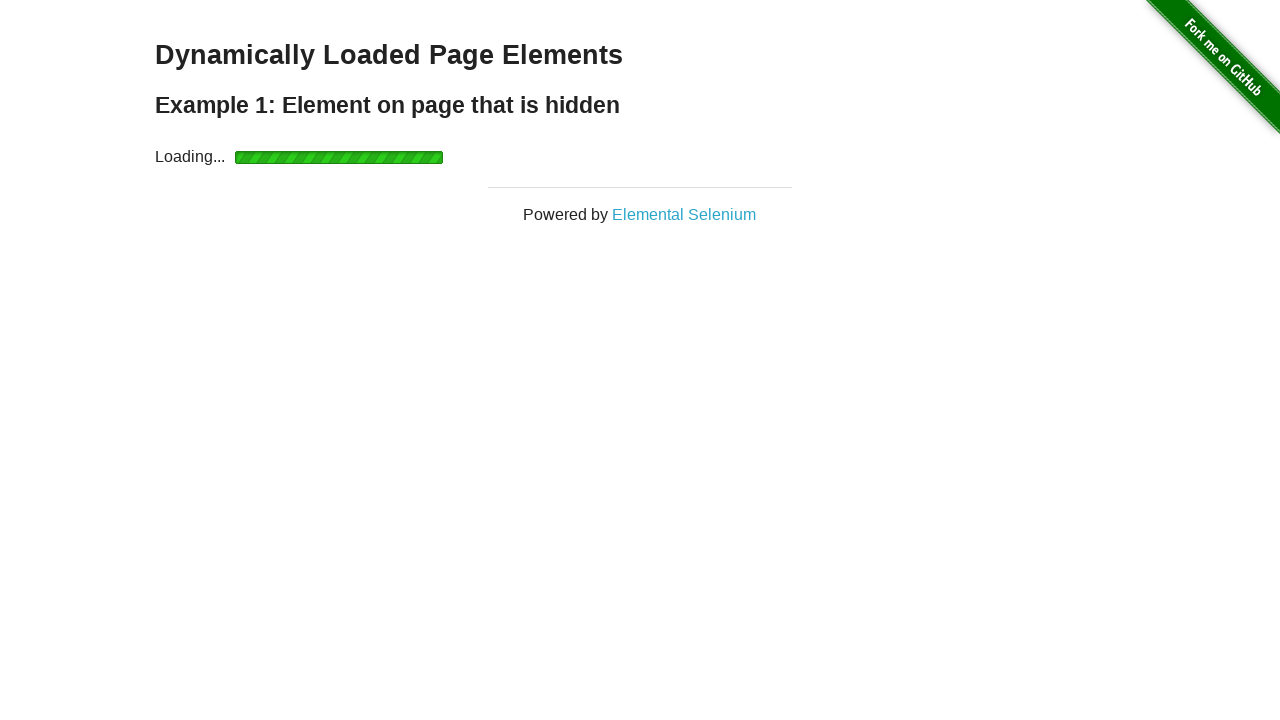

Waited for 'Hello World!' message to appear
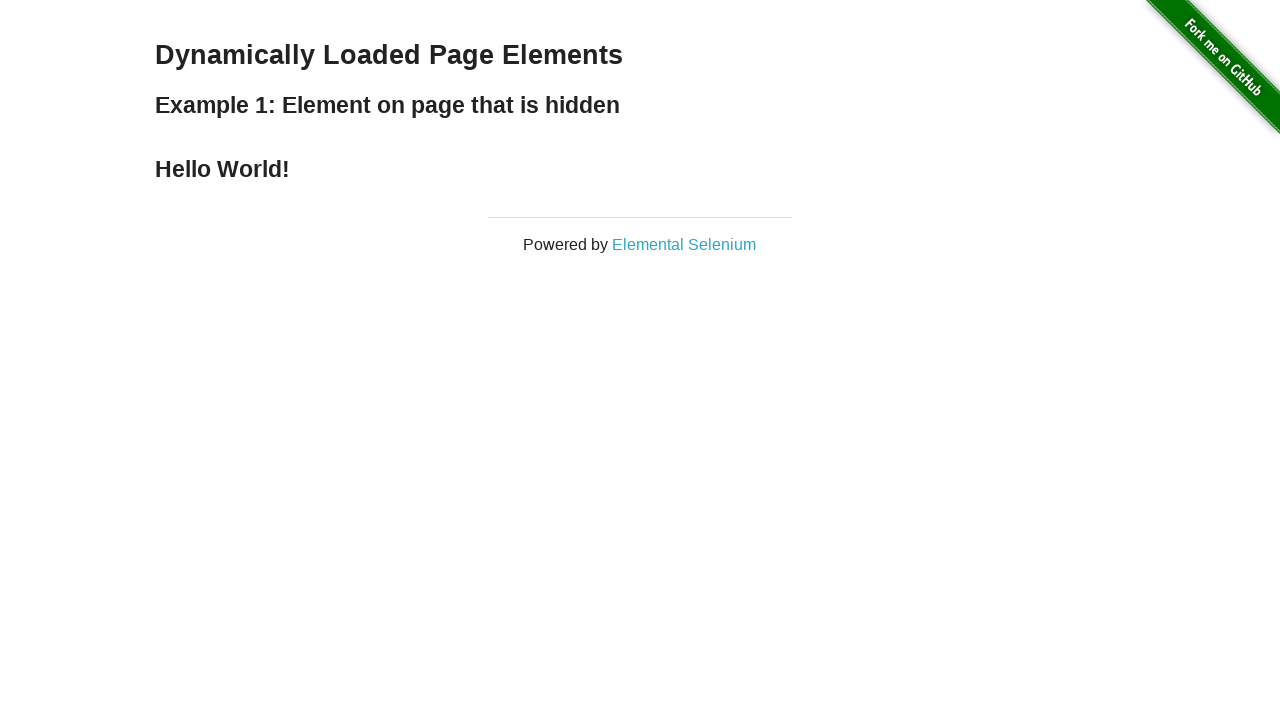

Located the hello element
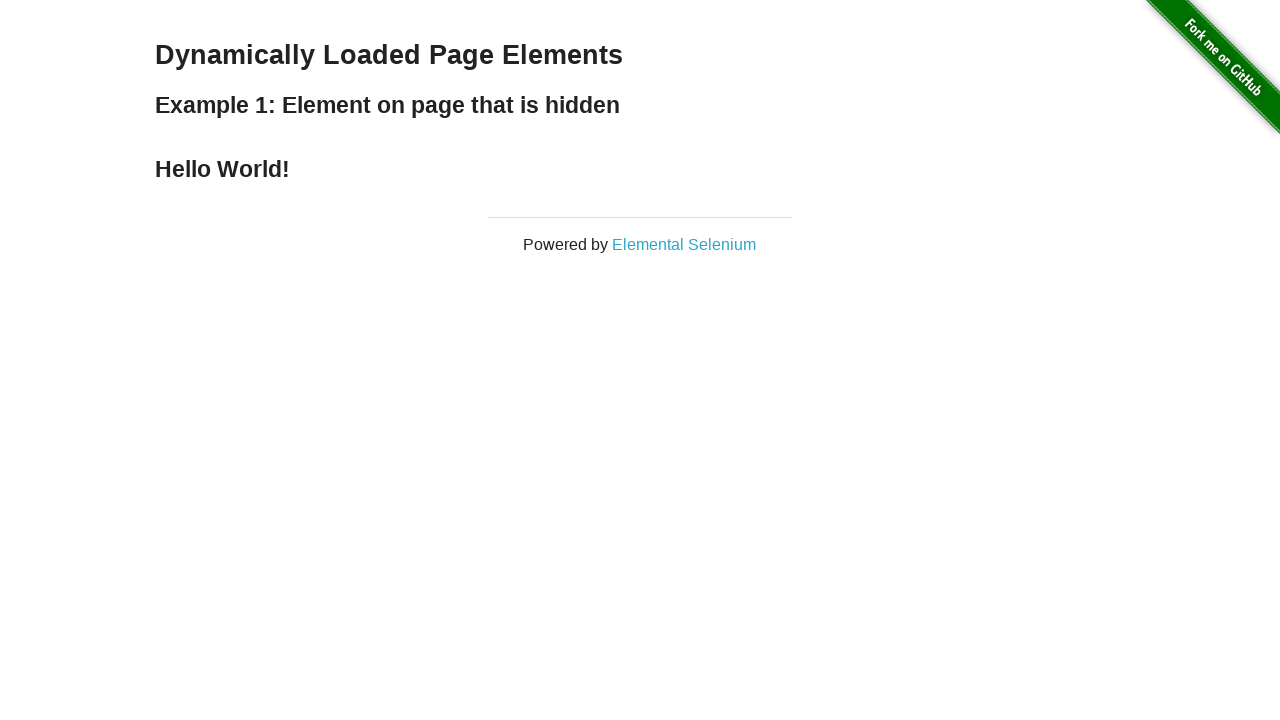

Verified that 'Hello World!' message is displayed correctly
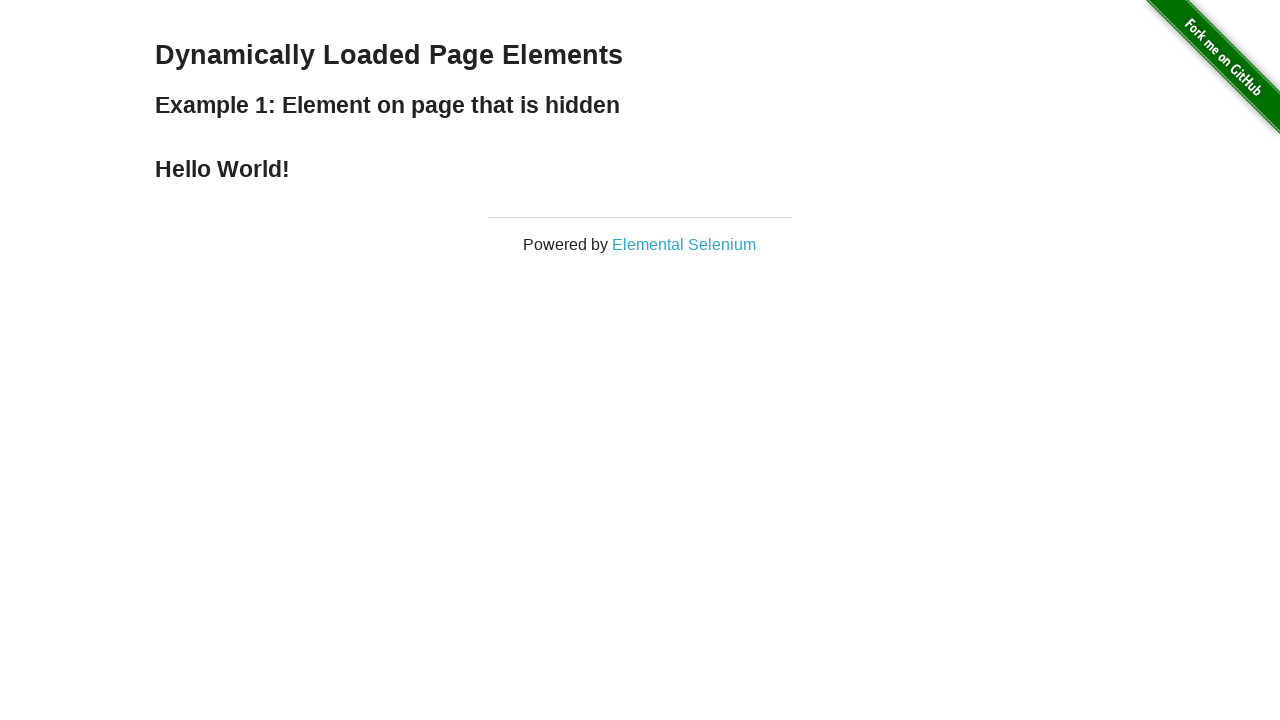

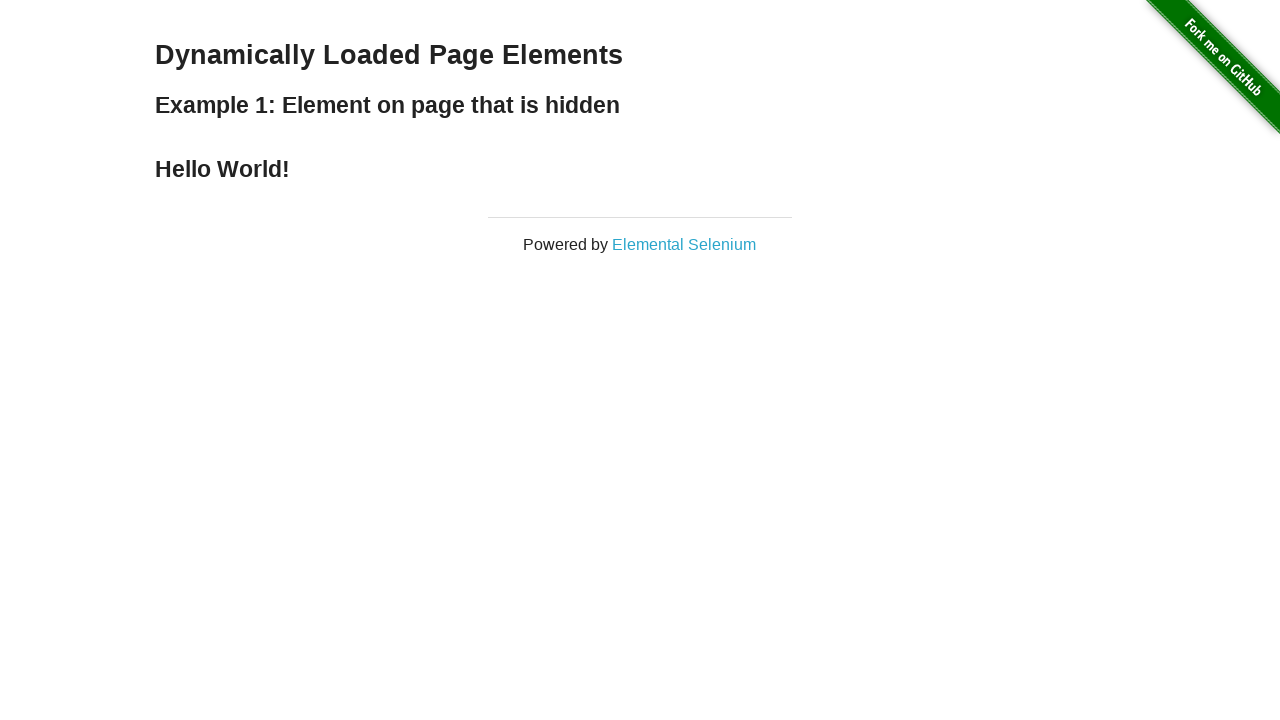